Navigates to the OCEARCH ocean research tracking website and maximizes the browser window to verify the page loads successfully.

Starting URL: http://www.ocearch.org/

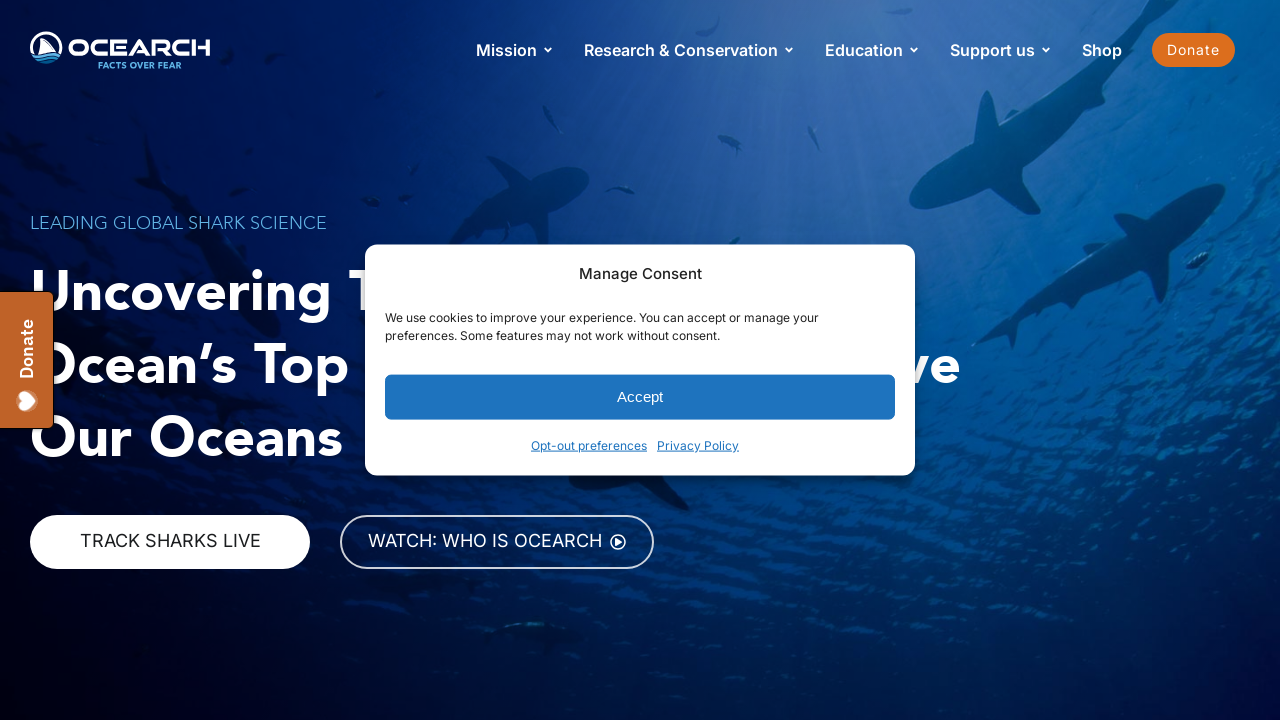

Set viewport size to 1920x1080 to maximize browser window
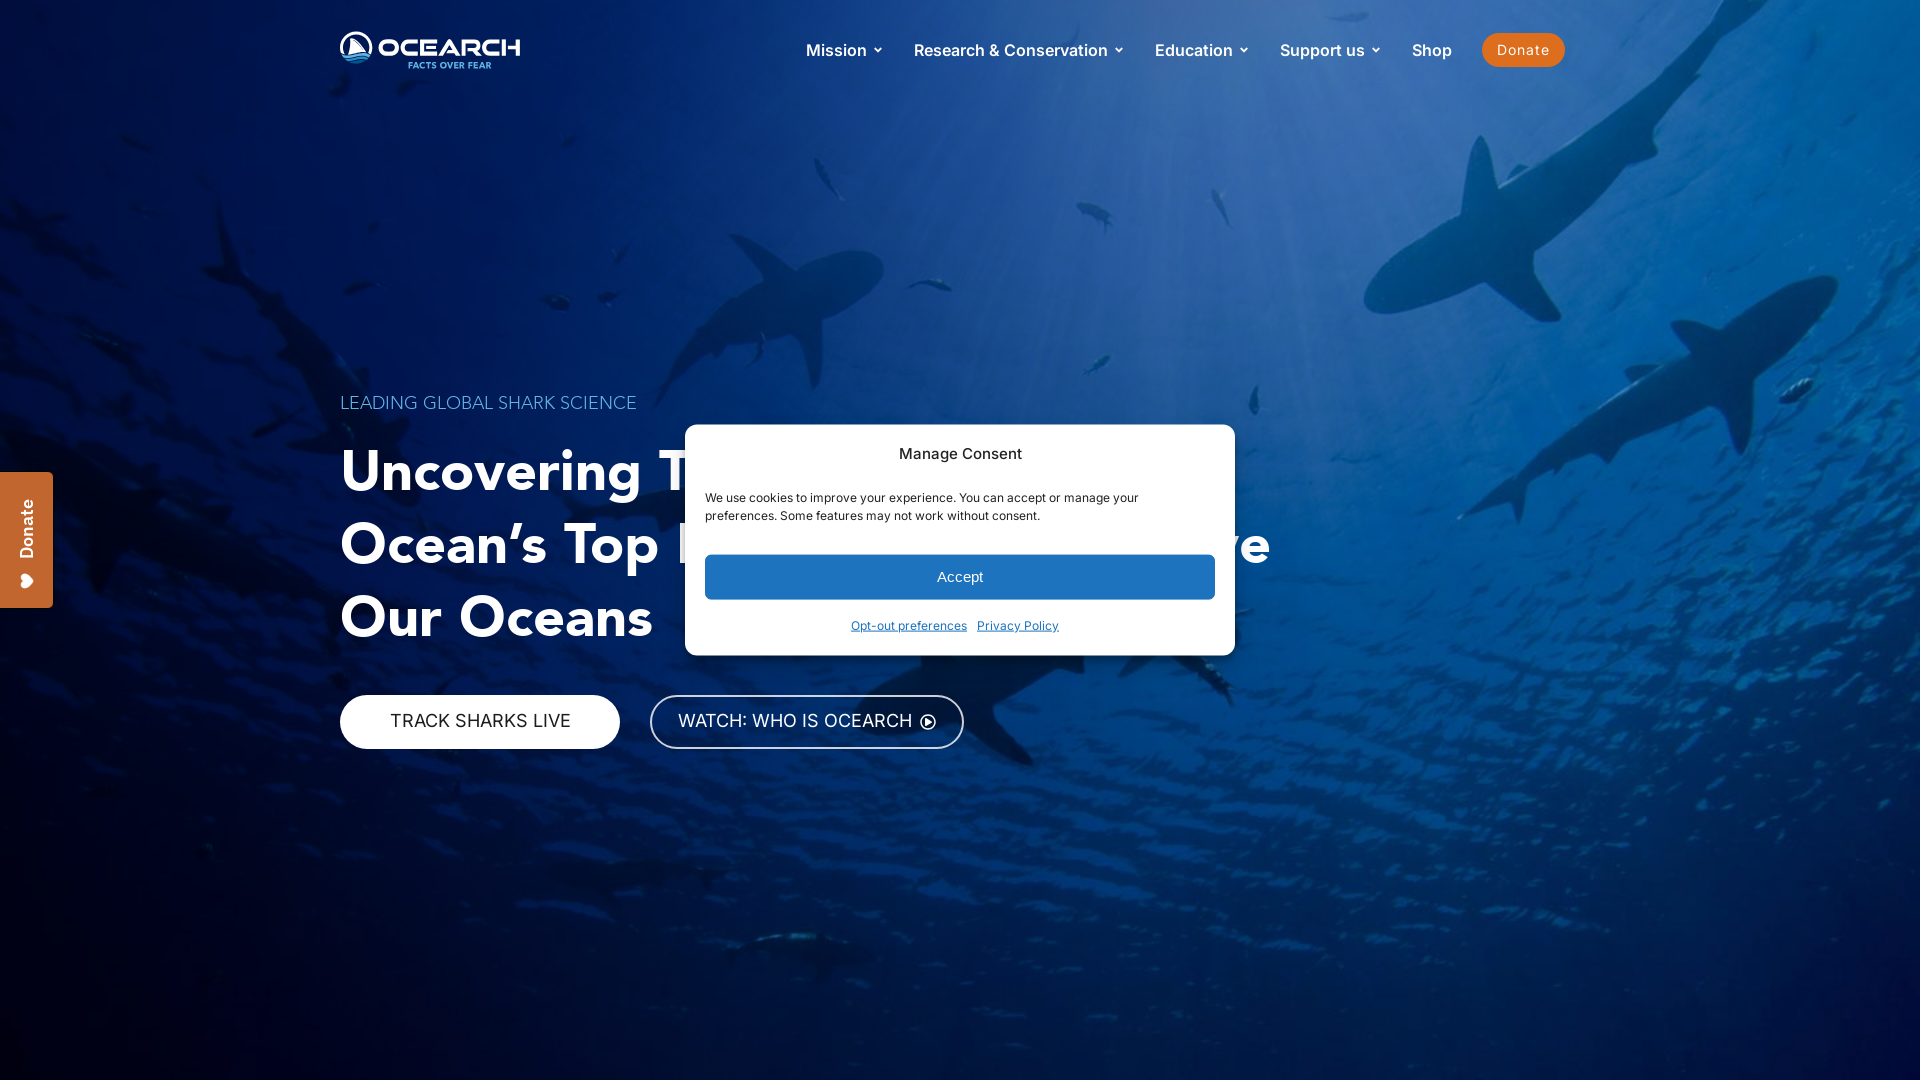

Waited for page to fully load (domcontentloaded state)
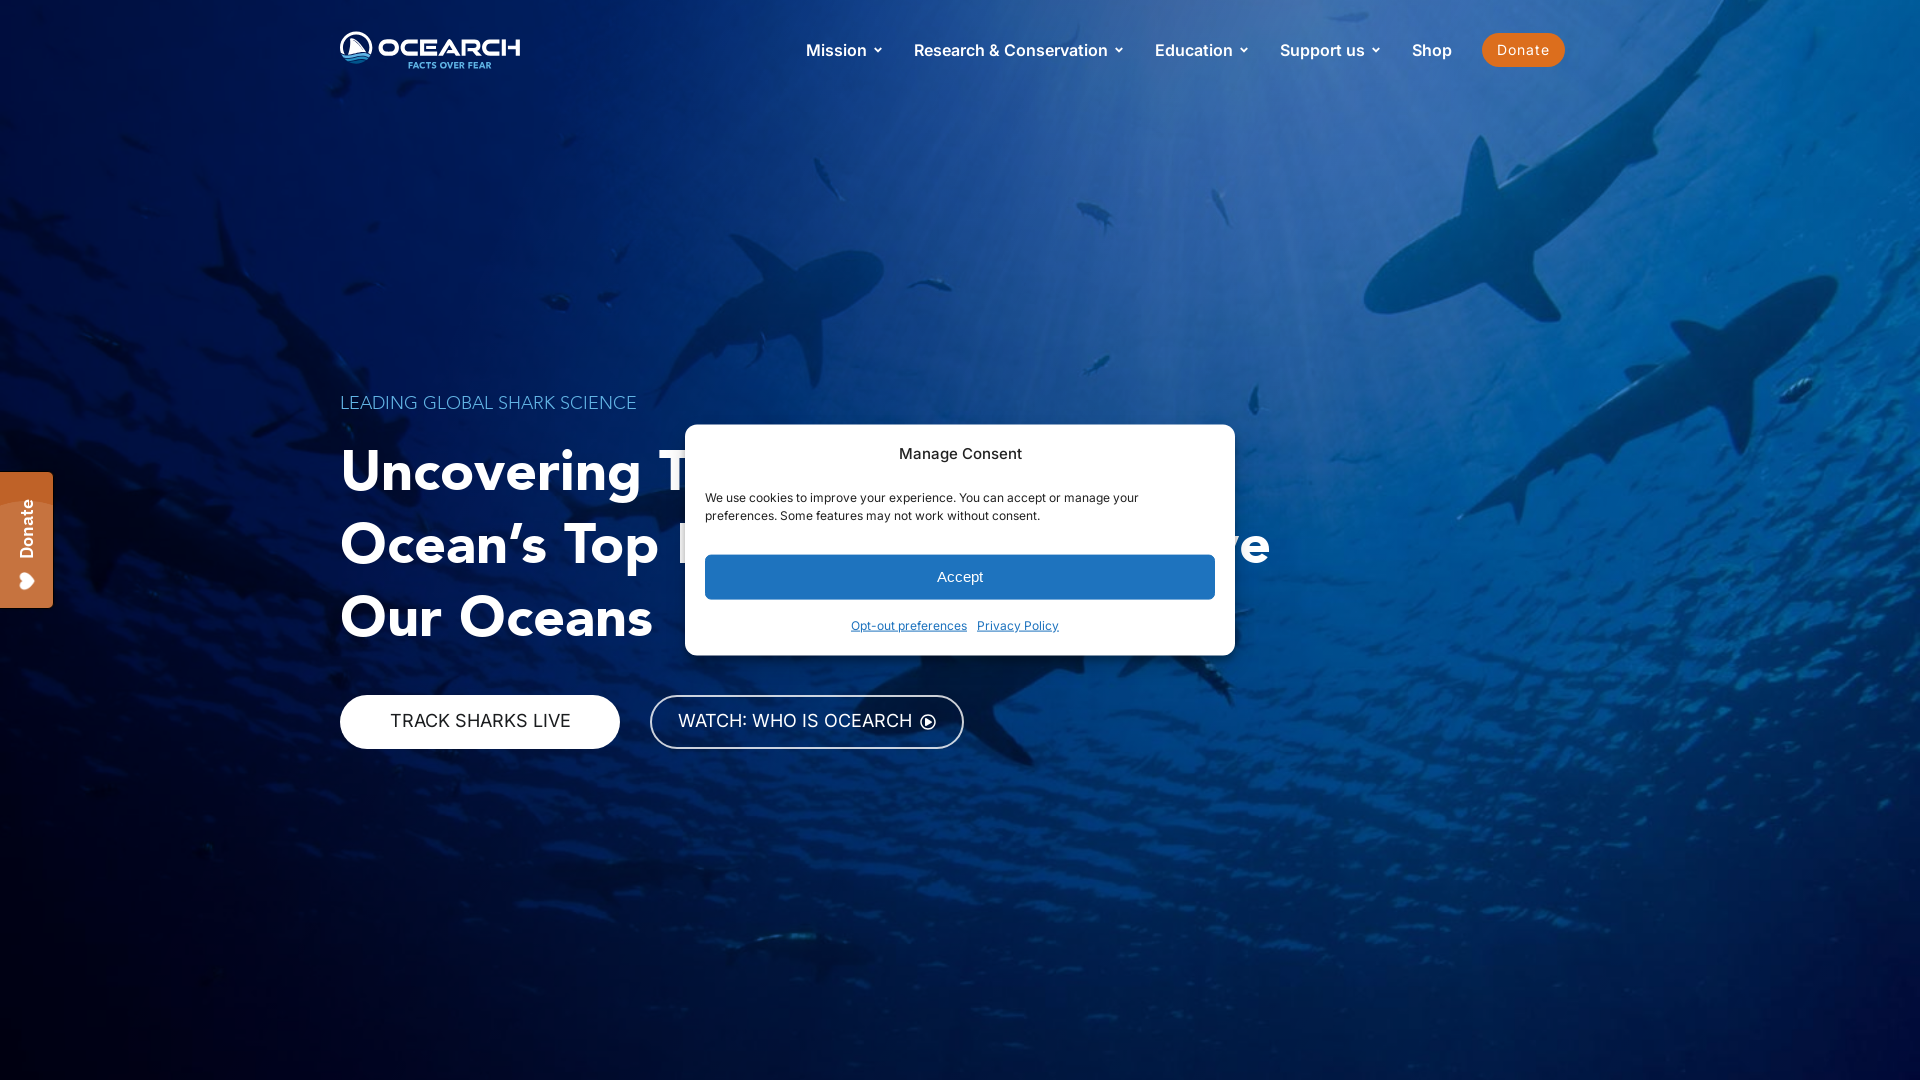

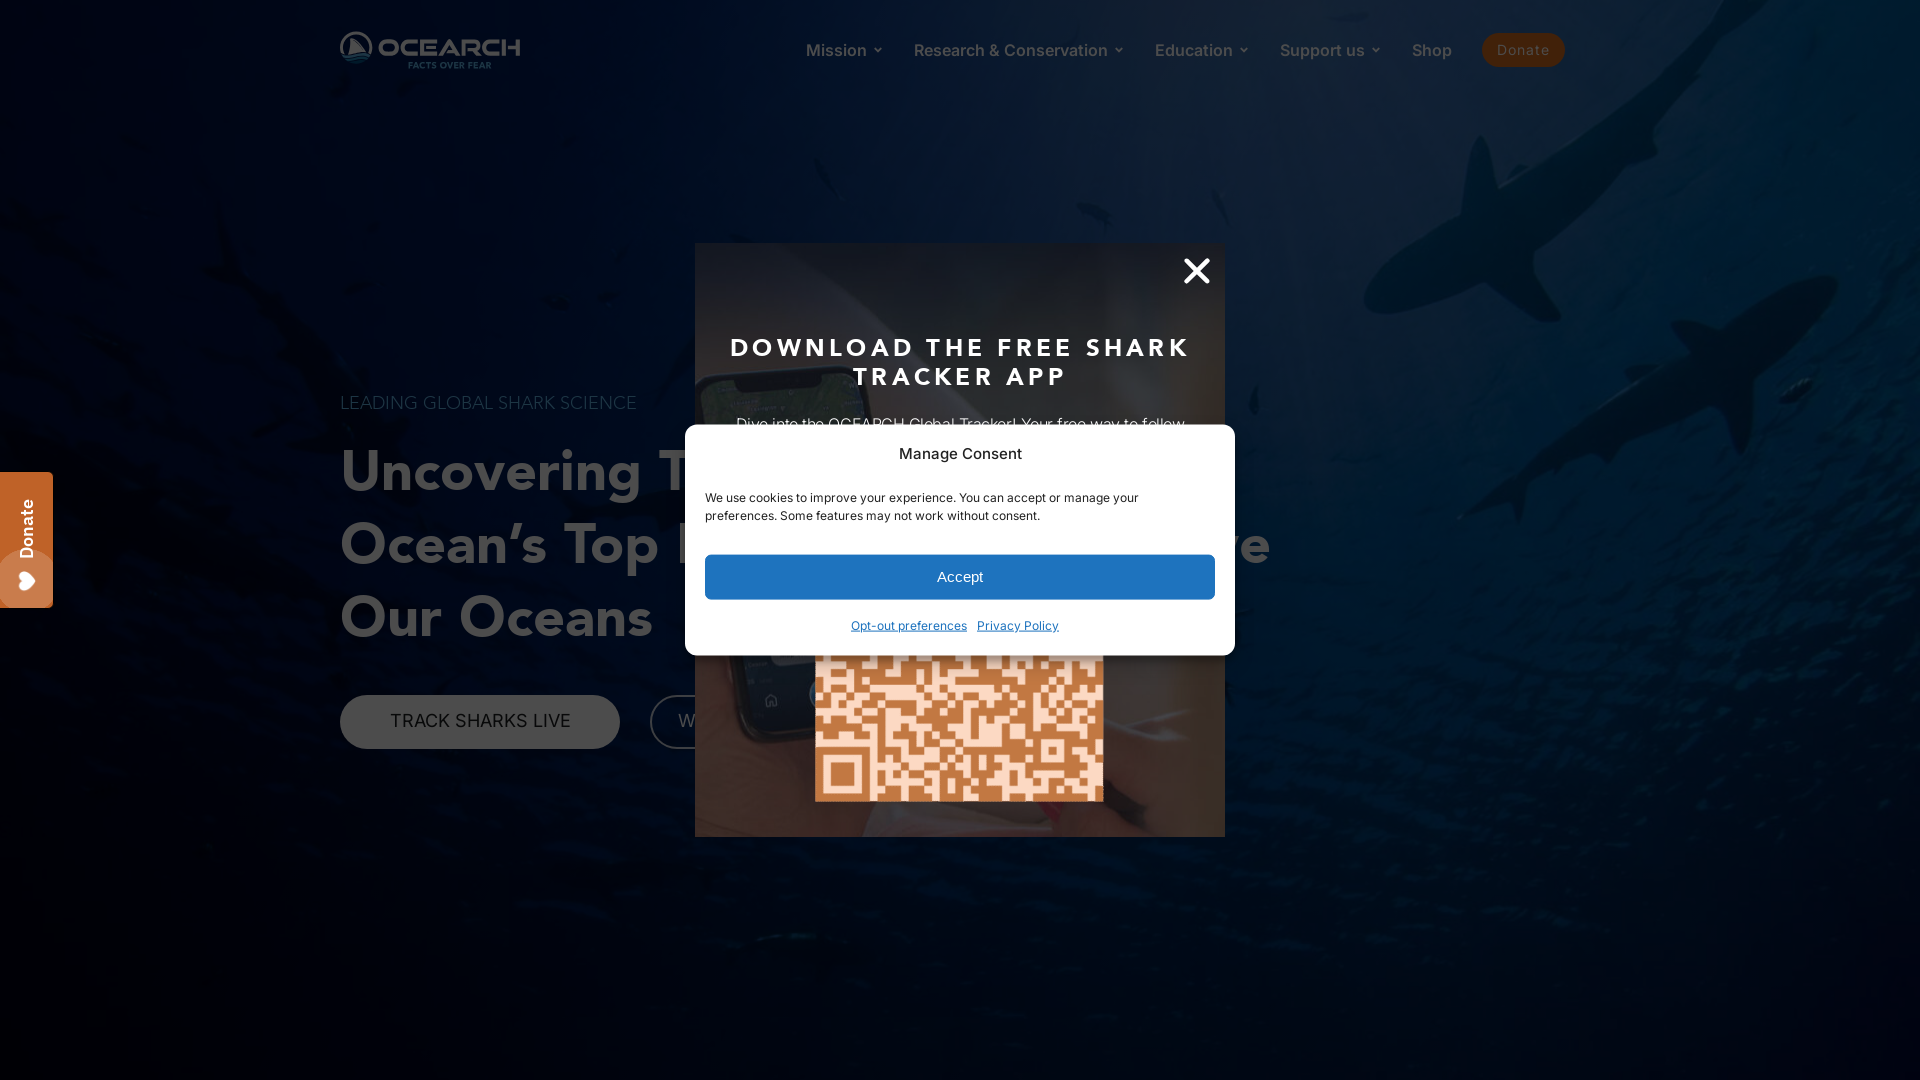